Navigates to a push notification demo page to test notification handling

Starting URL: https://pushalert.co/demo

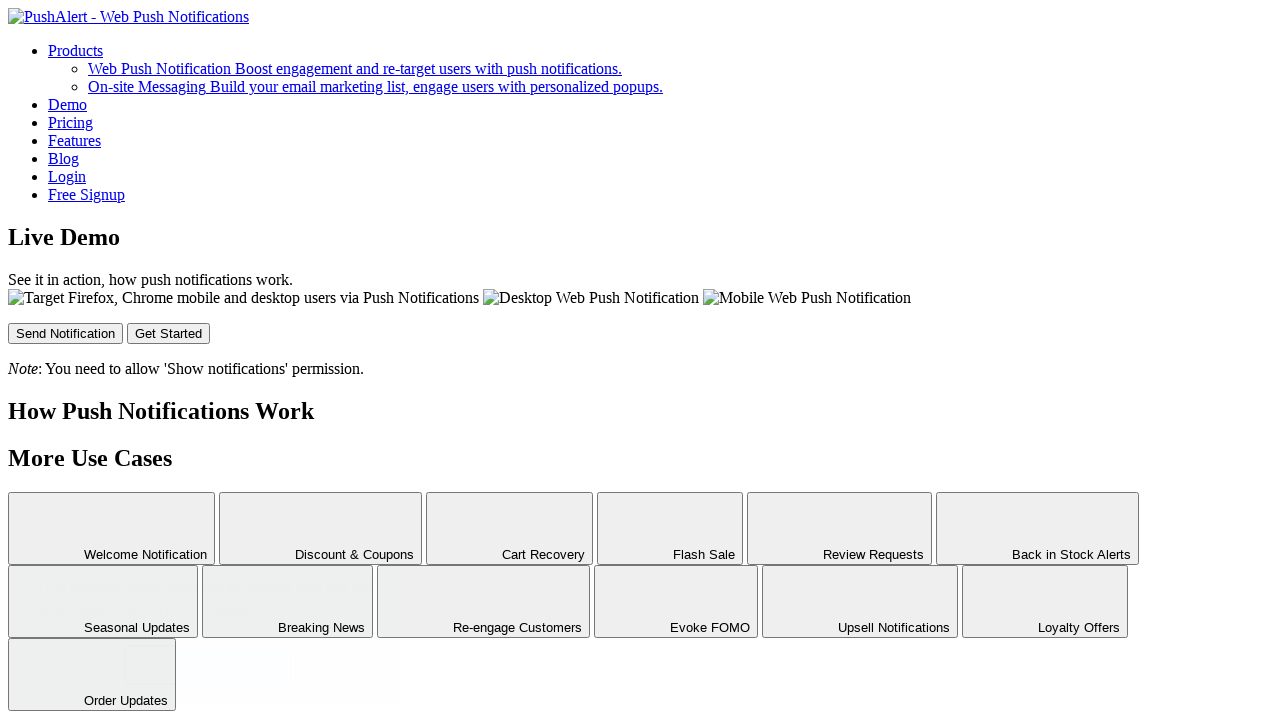

Waited for DOM content to load on push notification demo page
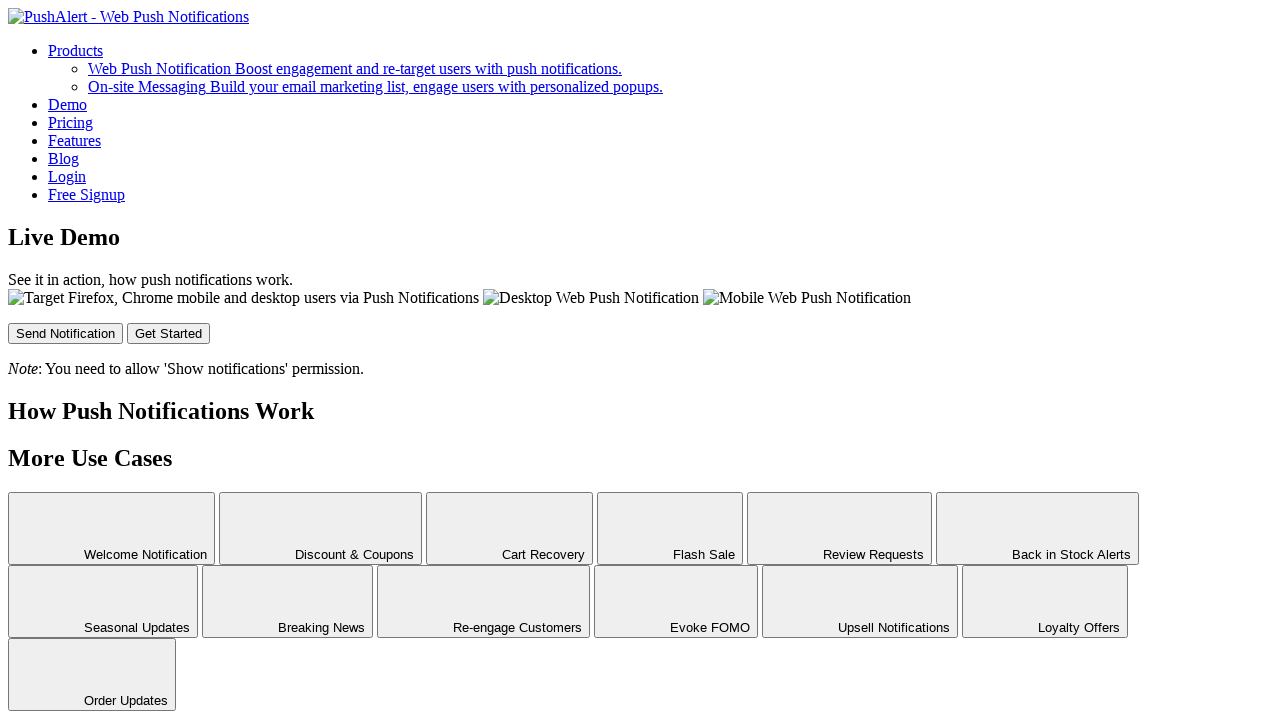

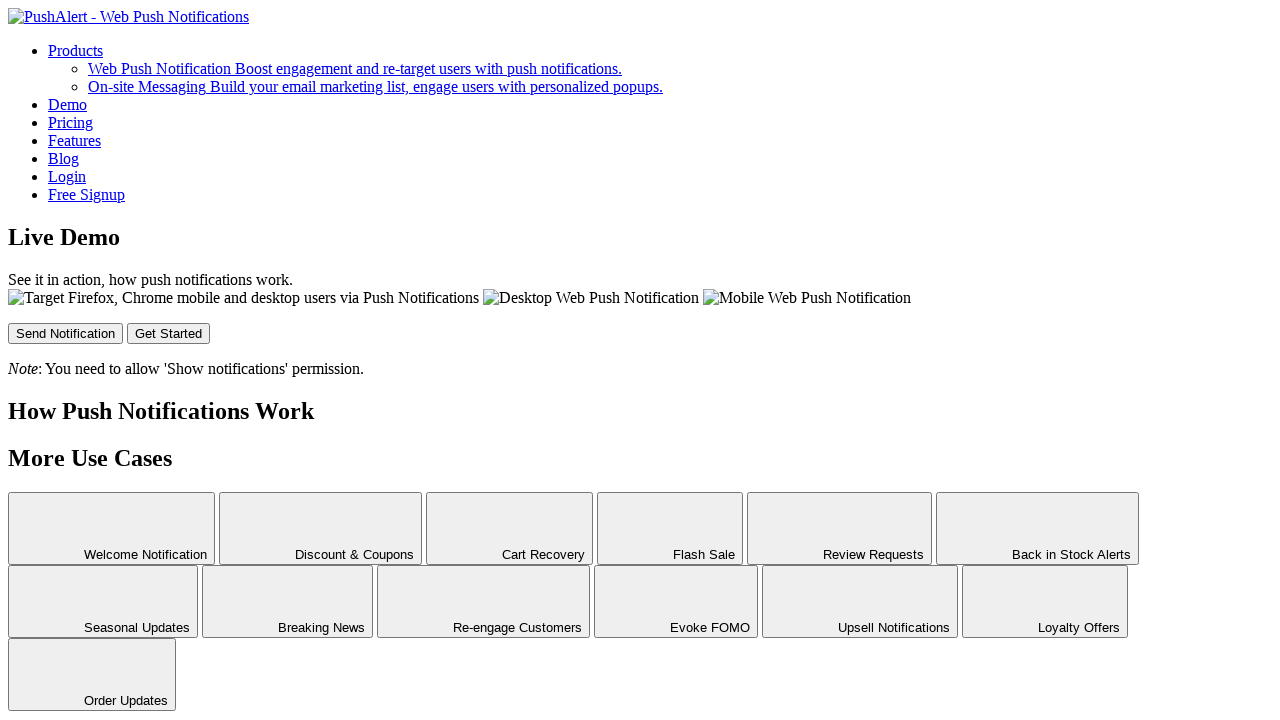